Tests dropdown functionality on DemoQA select menu page by interacting with a dropdown, verifying it contains the "Black" option, and selecting "Yellow" from the dropdown.

Starting URL: https://demoqa.com/select-menu

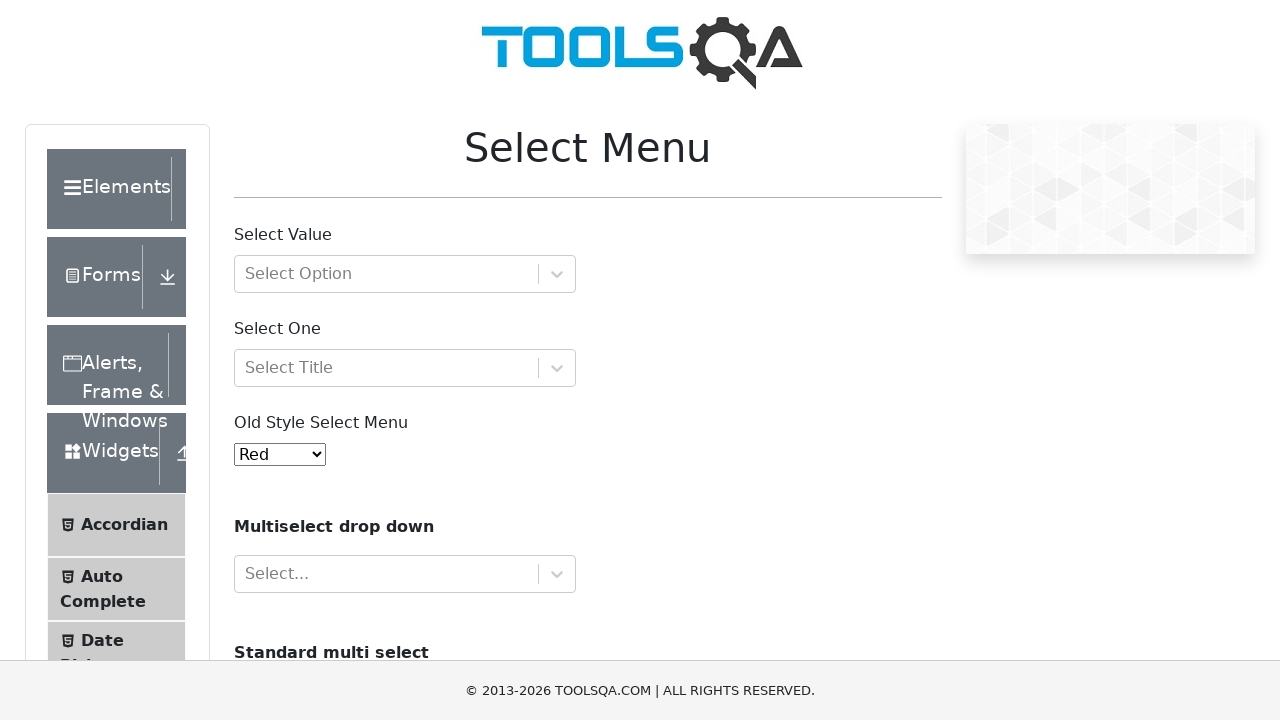

Navigated to DemoQA select menu page
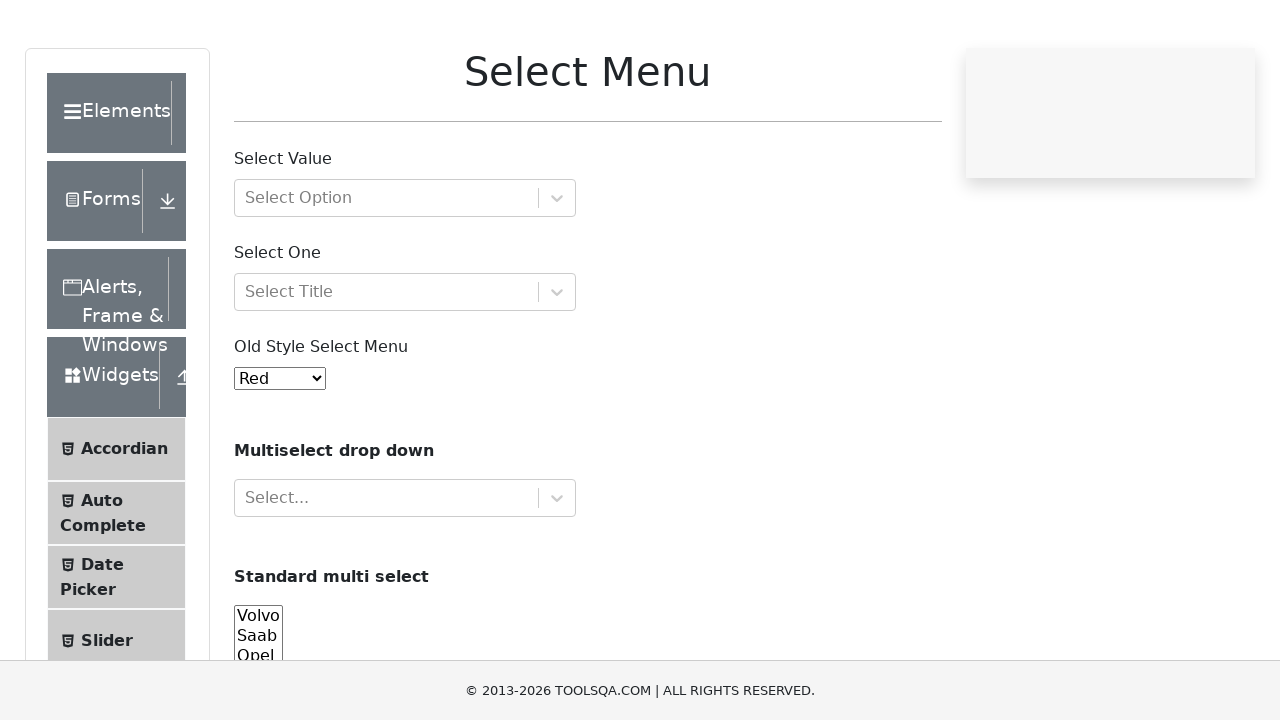

Dropdown menu became visible
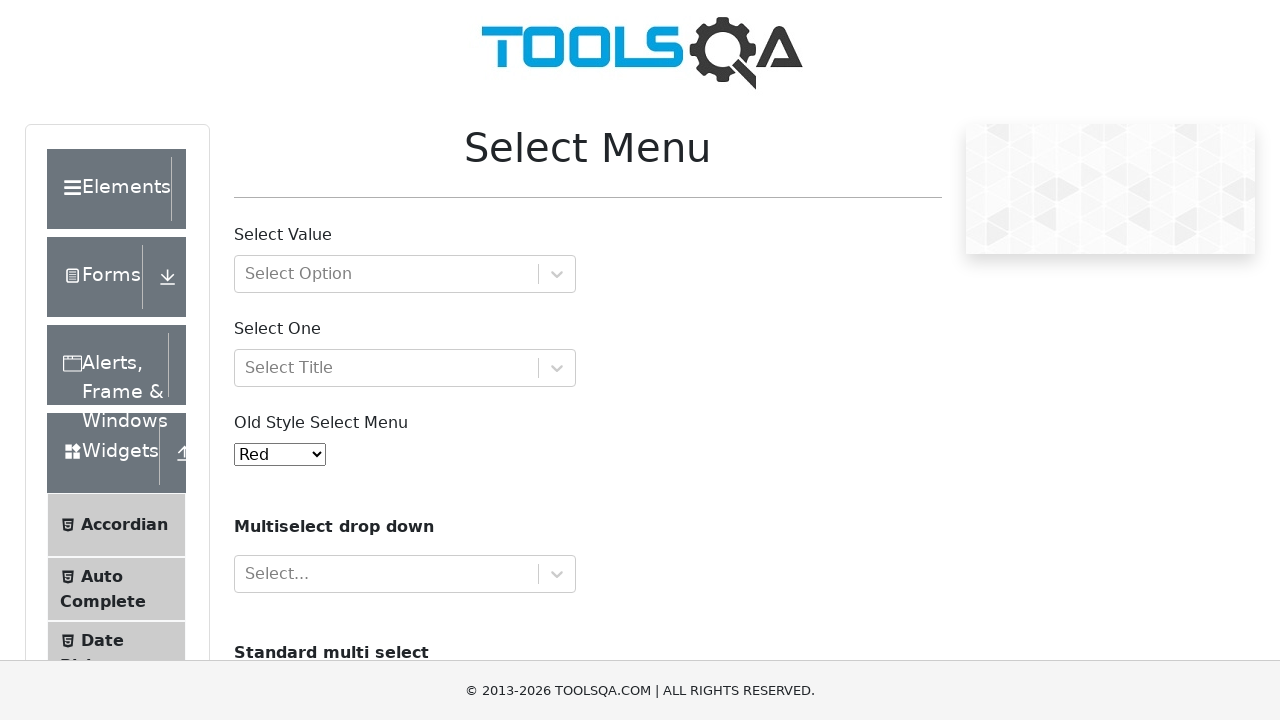

Verified that dropdown contains 'Black' option
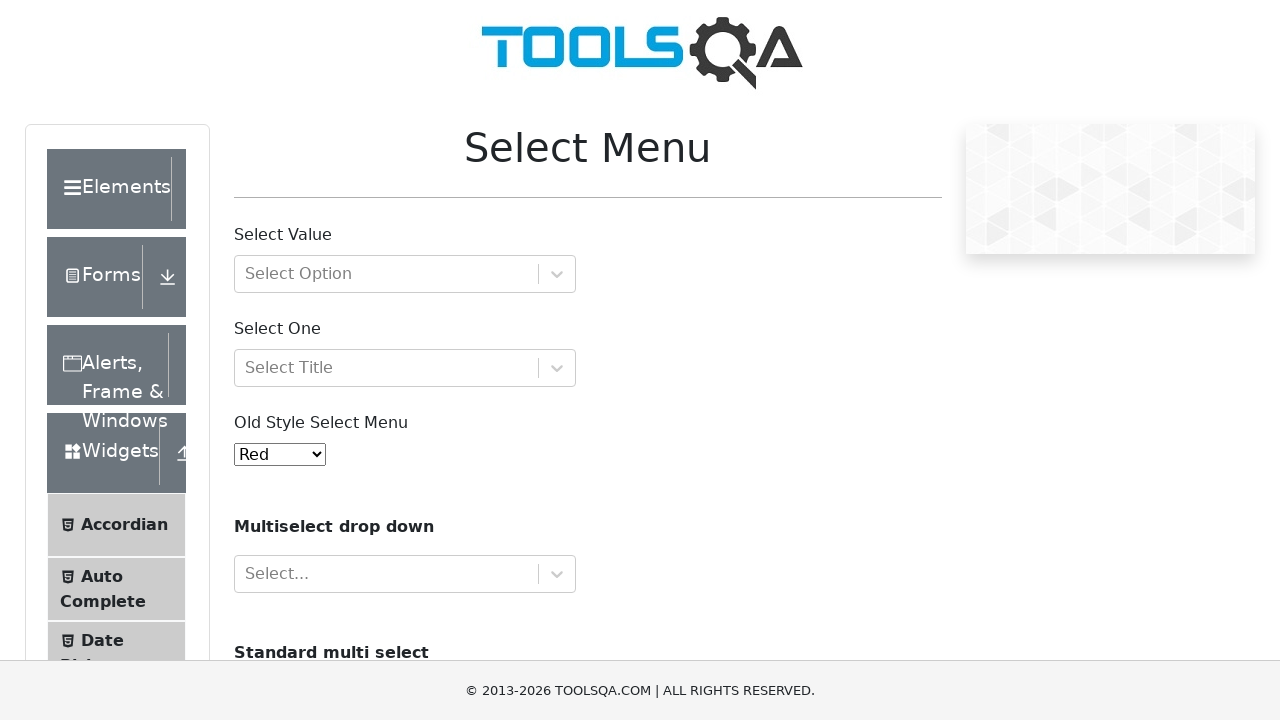

Selected 'Yellow' from the dropdown menu on #oldSelectMenu
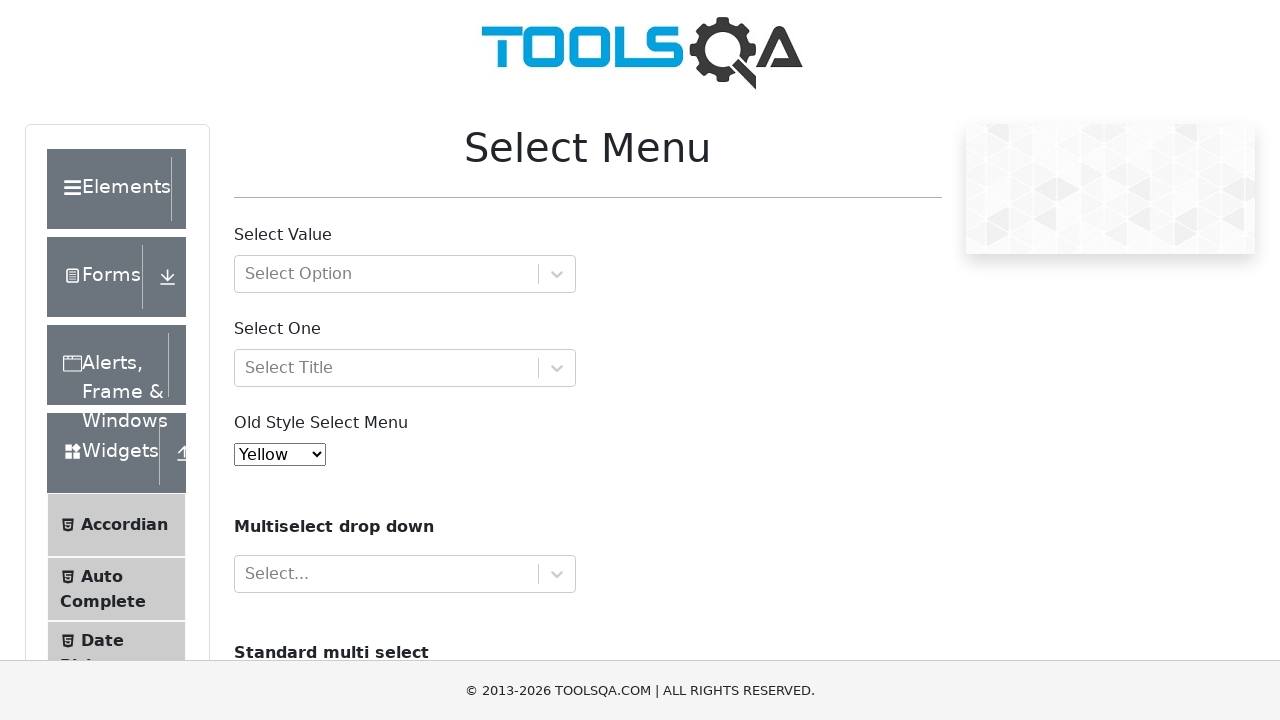

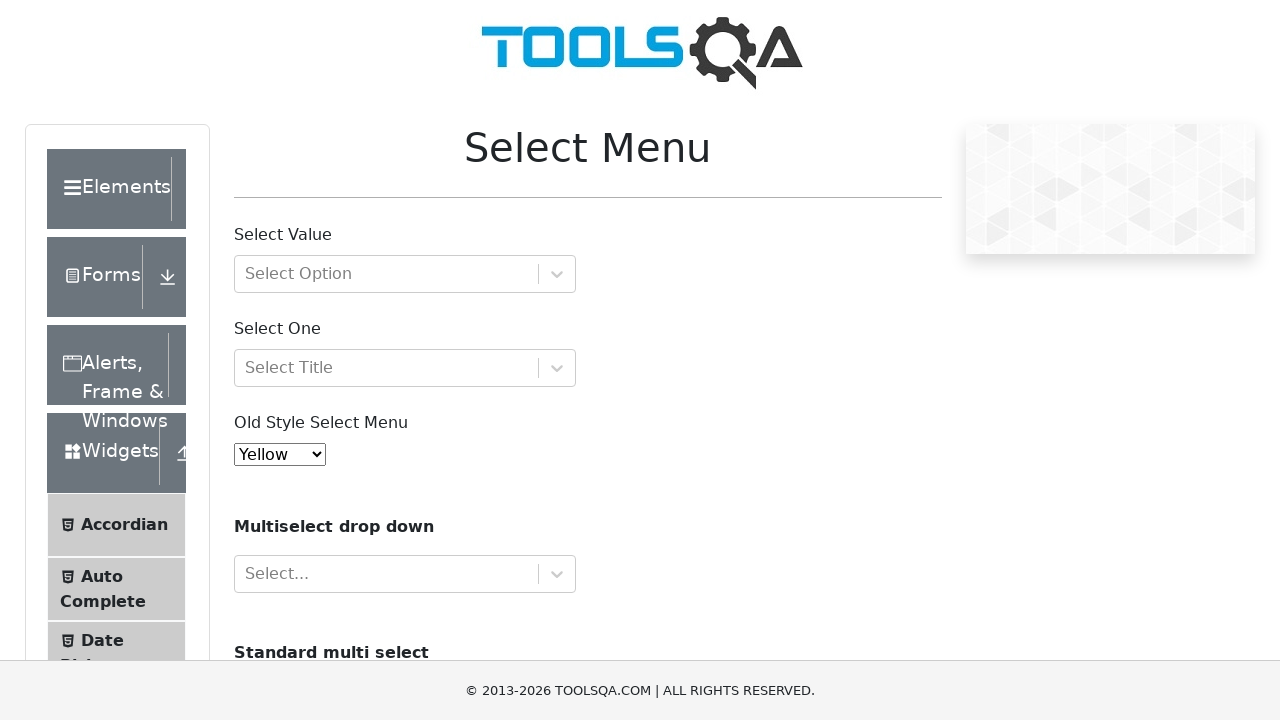